Navigates to a demo tables page and validates that usernames in a table follow the expected format of first character of first name plus last name

Starting URL: http://automationbykrishna.com/

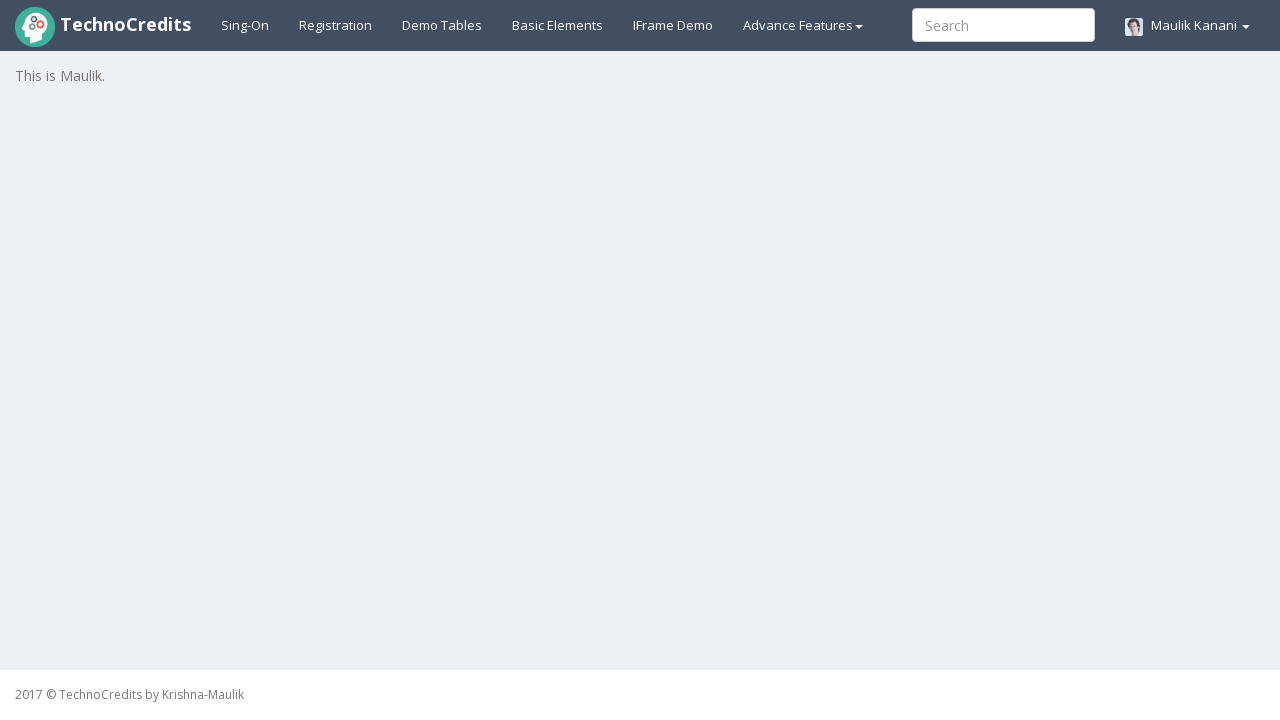

Clicked on Demo Tables link to navigate to tables page at (442, 25) on xpath=//a[text()='Demo Tables']
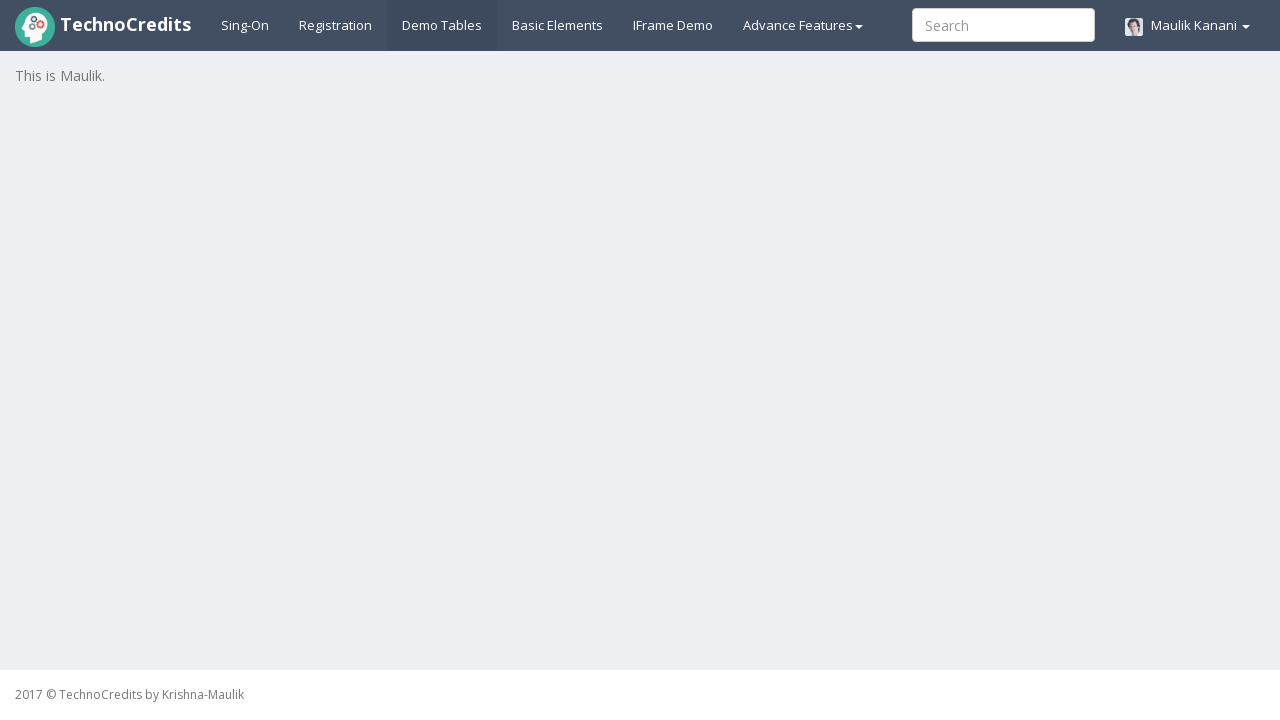

Table with id 'table1' became visible
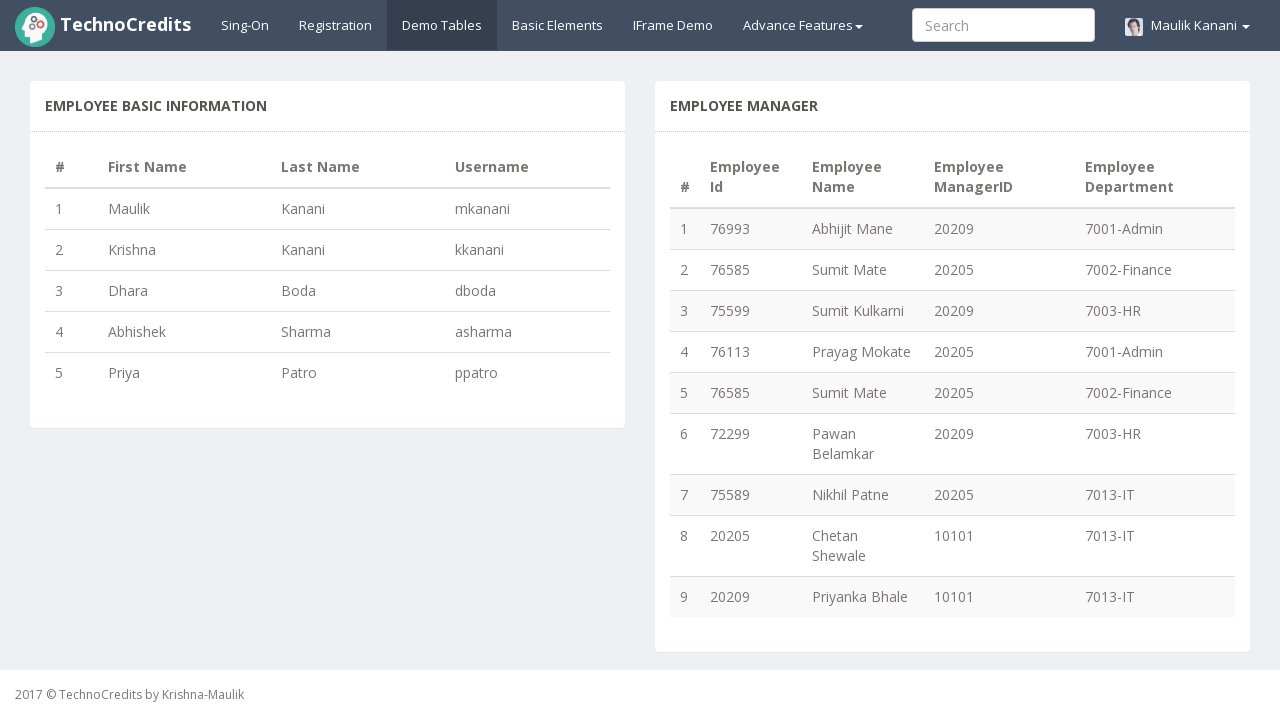

Retrieved all 5 rows from the table
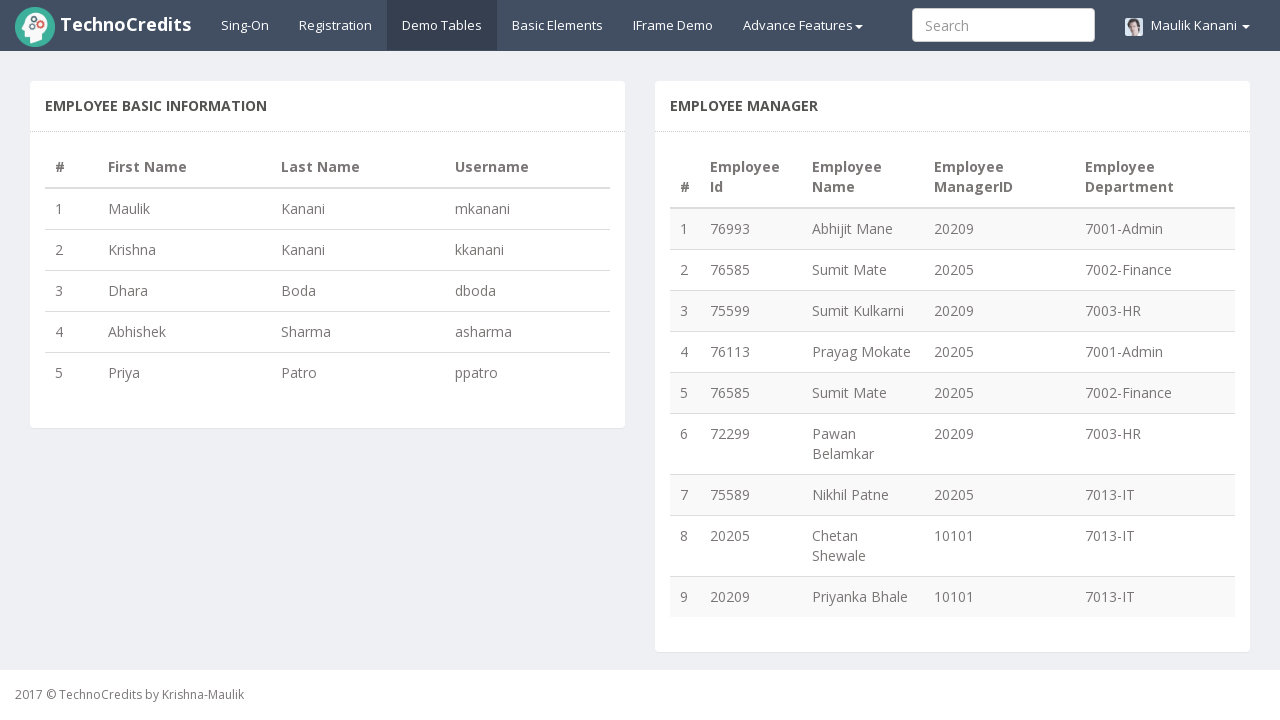

Retrieved first name 'Maulik' from row 1, column 2
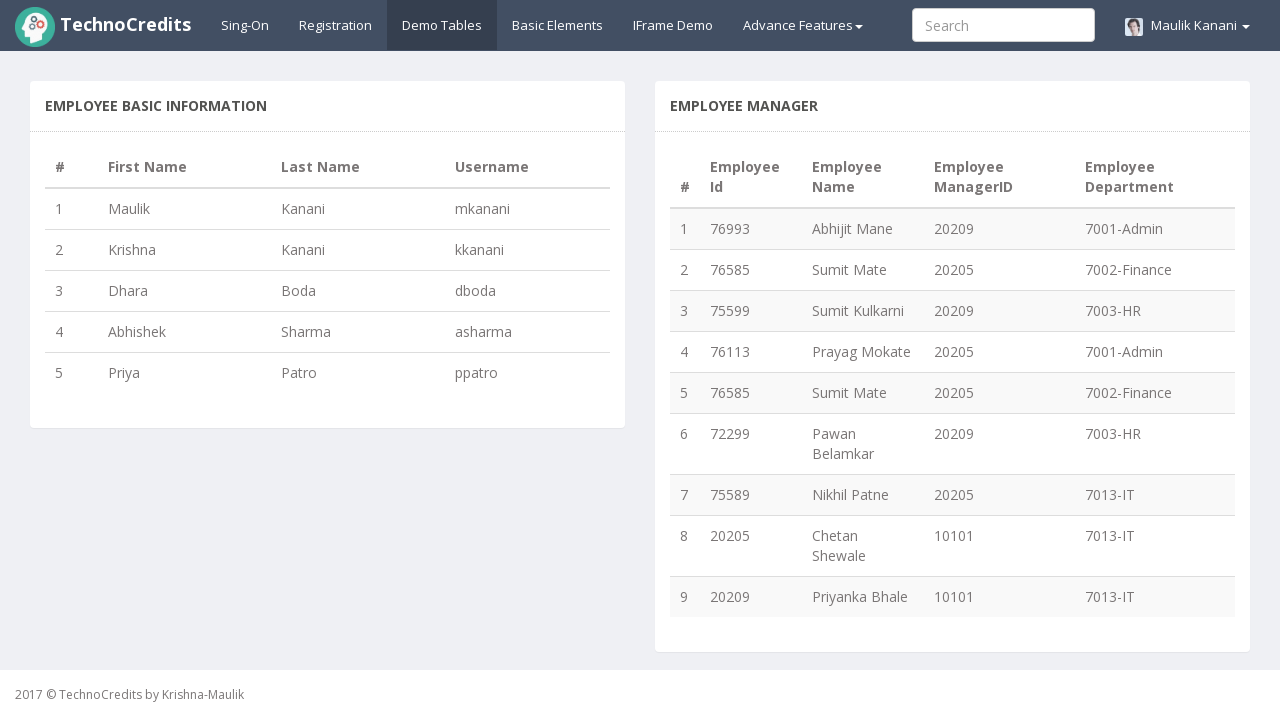

Retrieved last name 'Kanani' from row 1, column 3
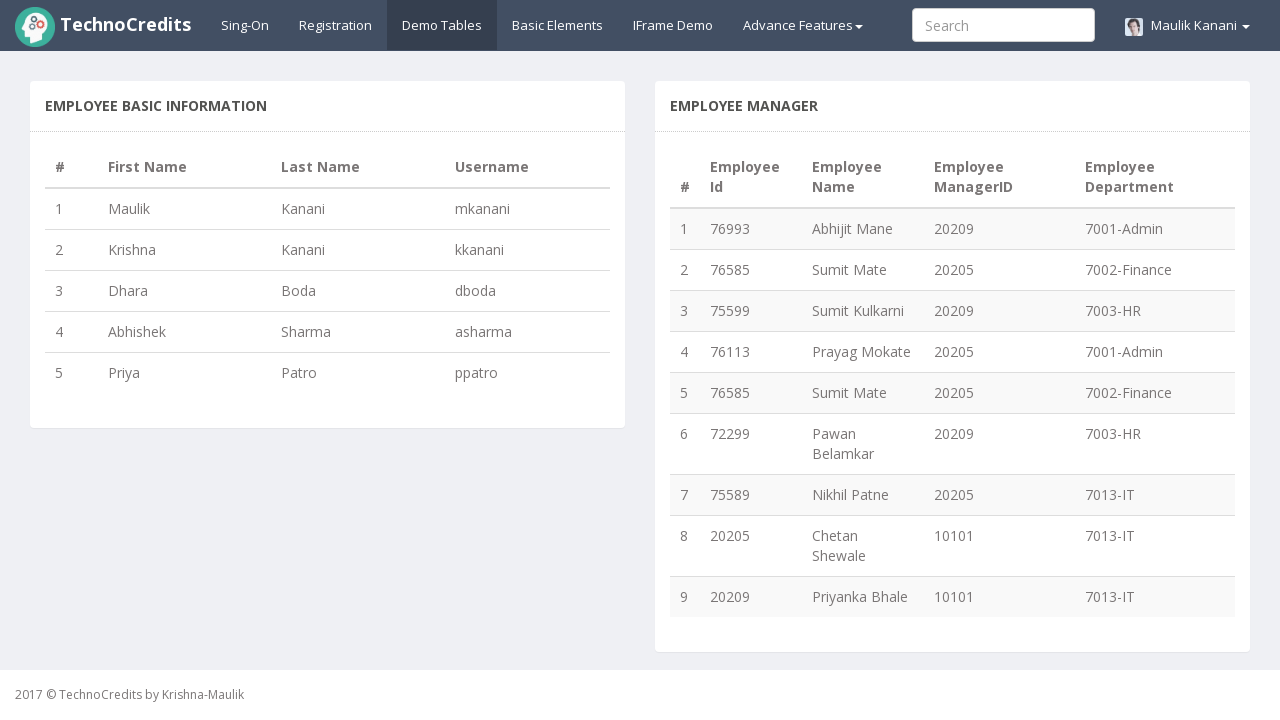

Calculated expected username 'mkanani' for Maulik Kanani
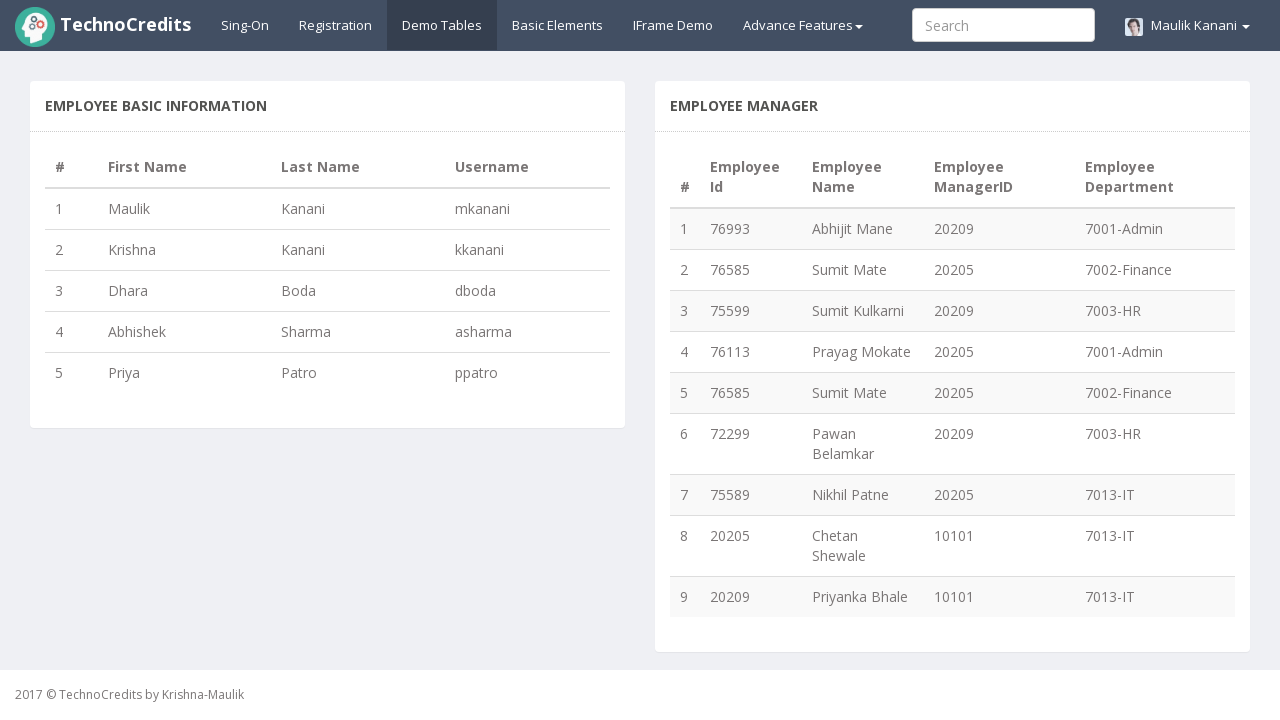

Retrieved actual username 'mkanani' from row 1, column 4
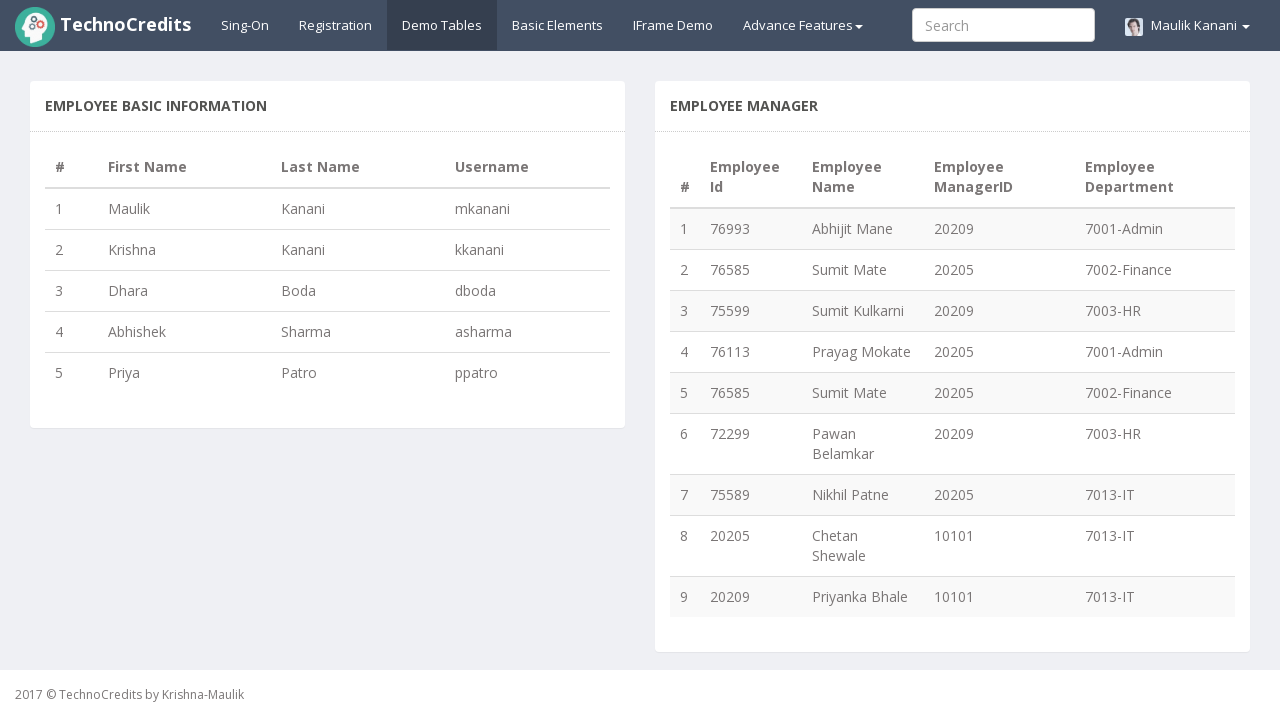

Validated username format for Maulik Kanani: expected 'mkanani' matches actual 'mkanani'
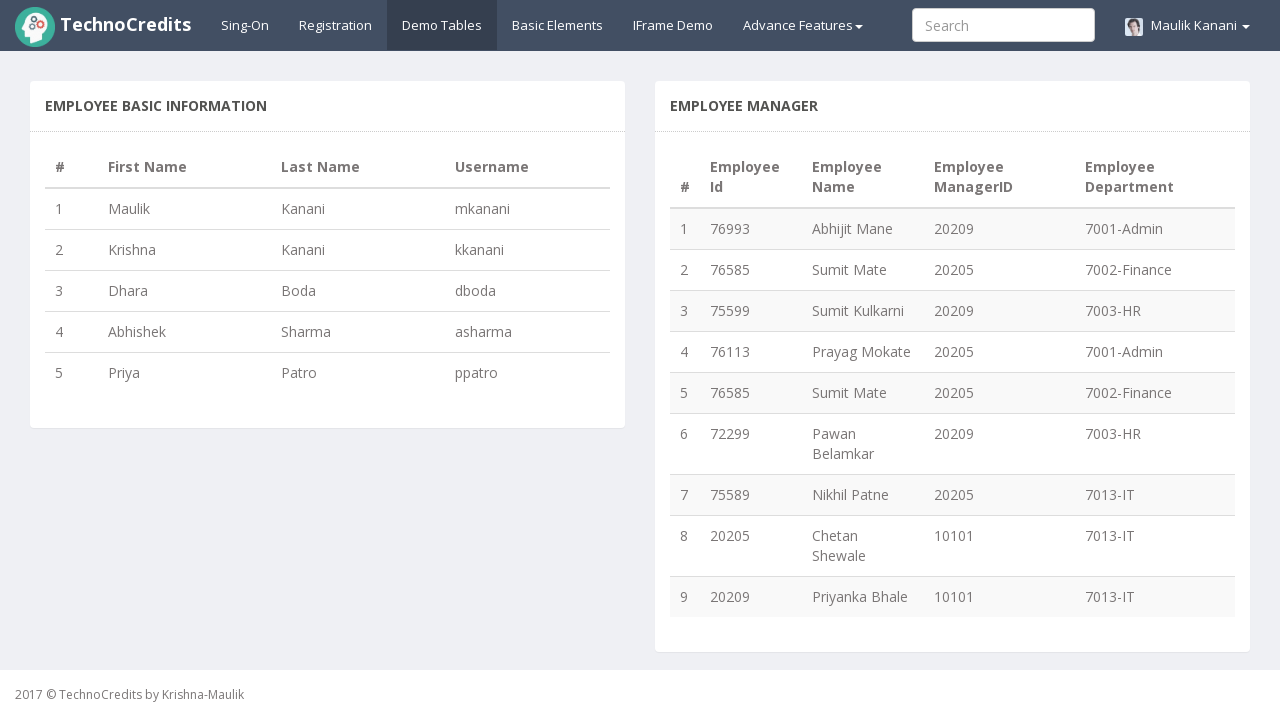

Retrieved first name 'Krishna' from row 2, column 2
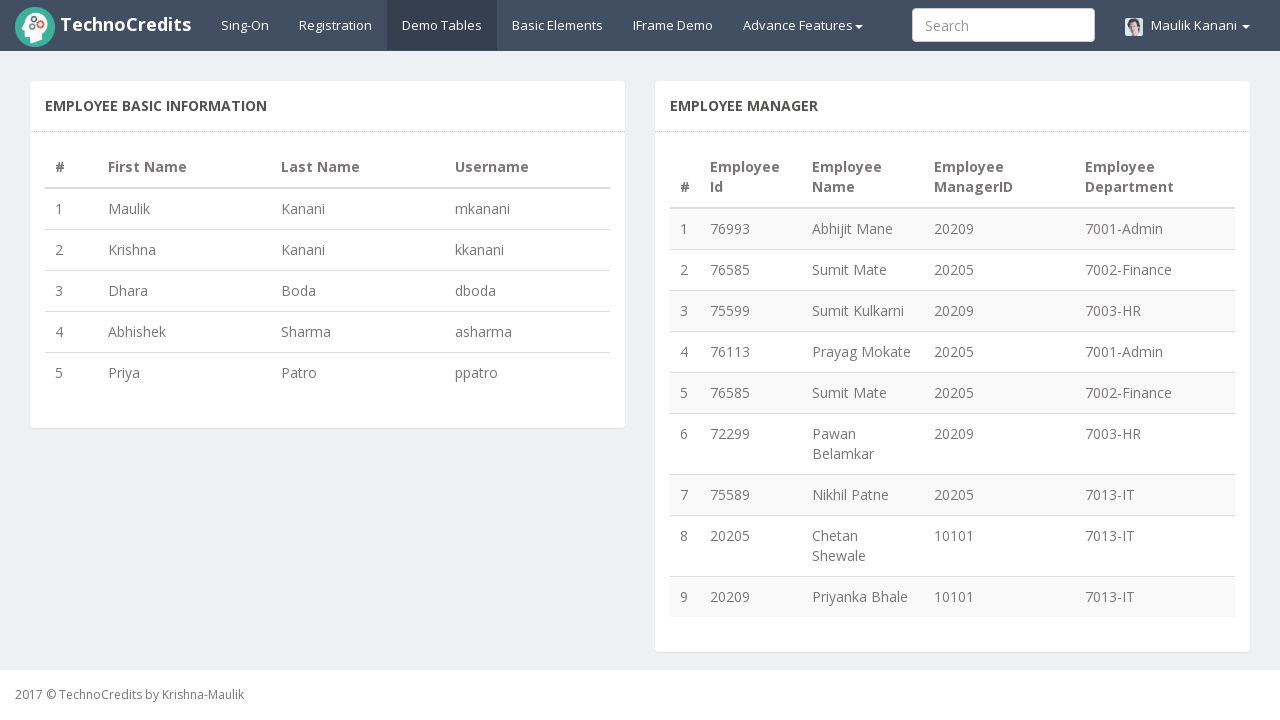

Retrieved last name 'Kanani' from row 2, column 3
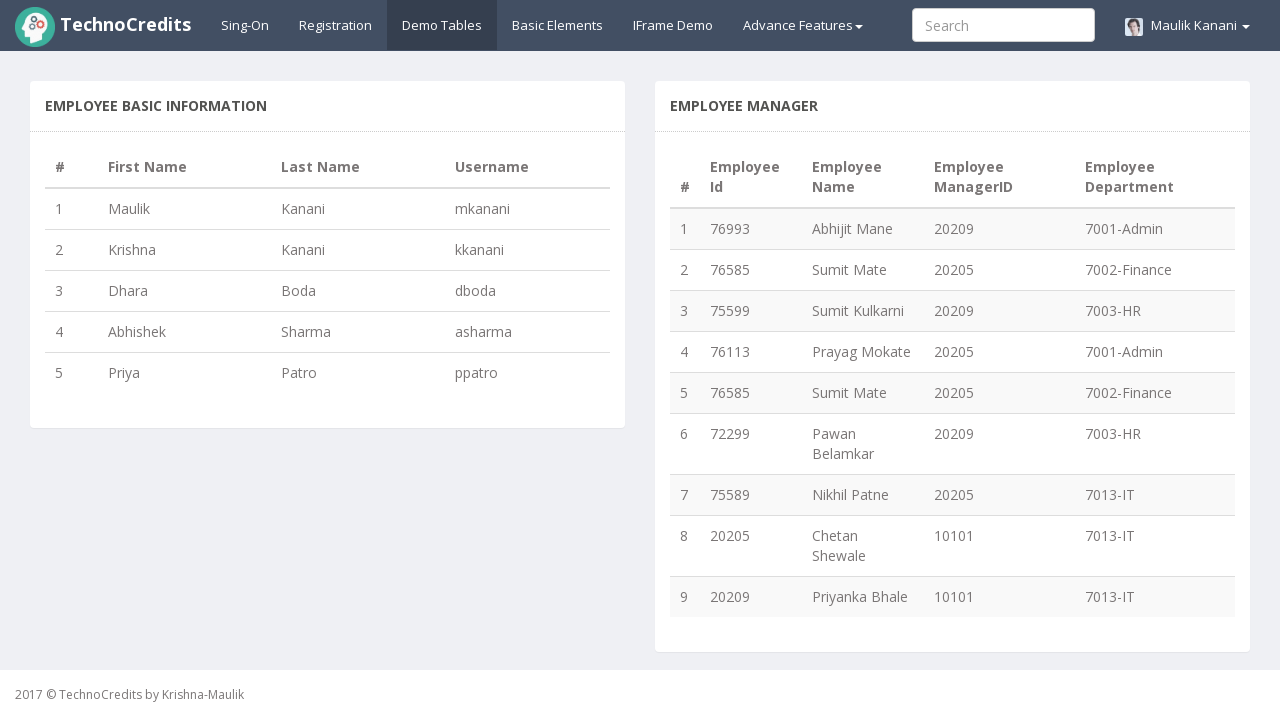

Calculated expected username 'kkanani' for Krishna Kanani
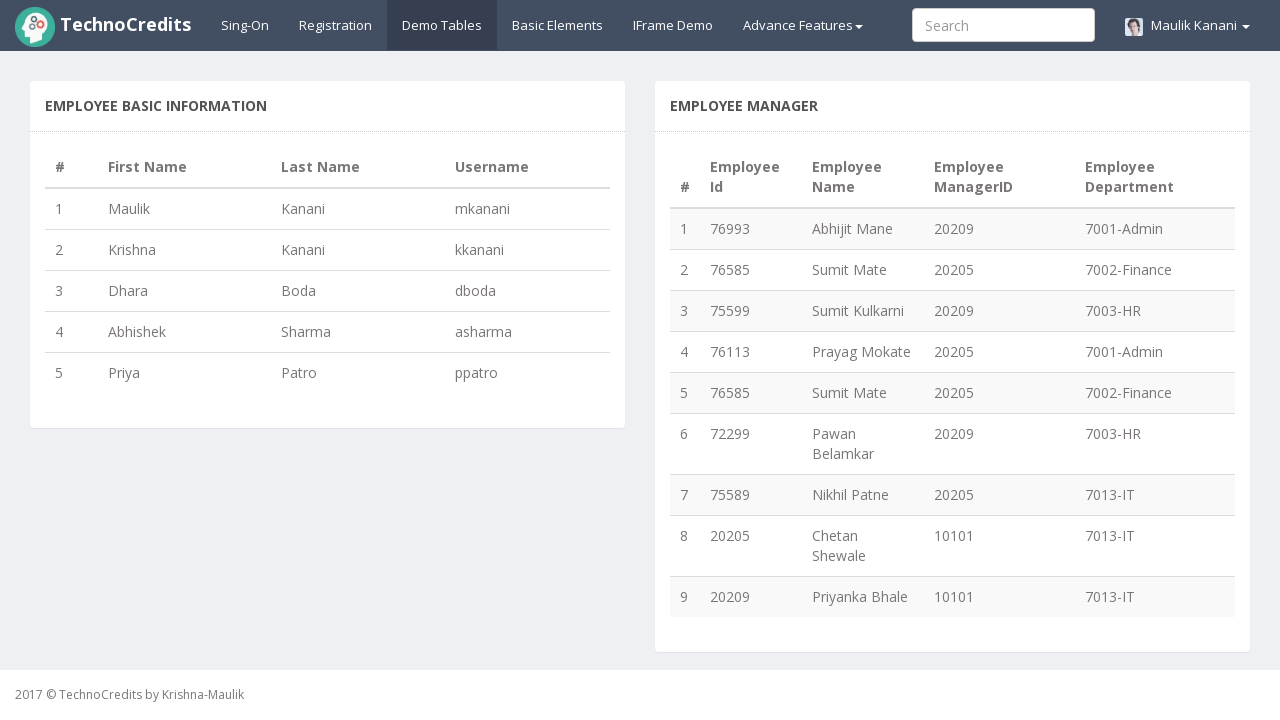

Retrieved actual username 'kkanani' from row 2, column 4
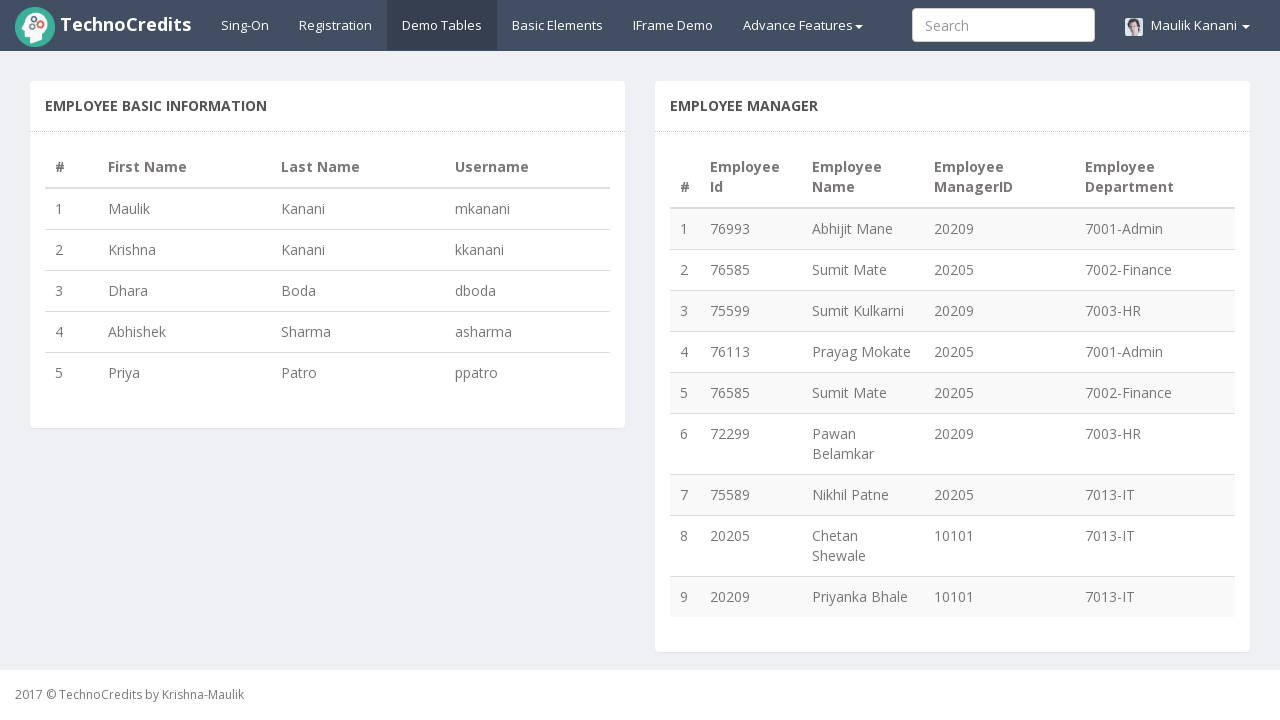

Validated username format for Krishna Kanani: expected 'kkanani' matches actual 'kkanani'
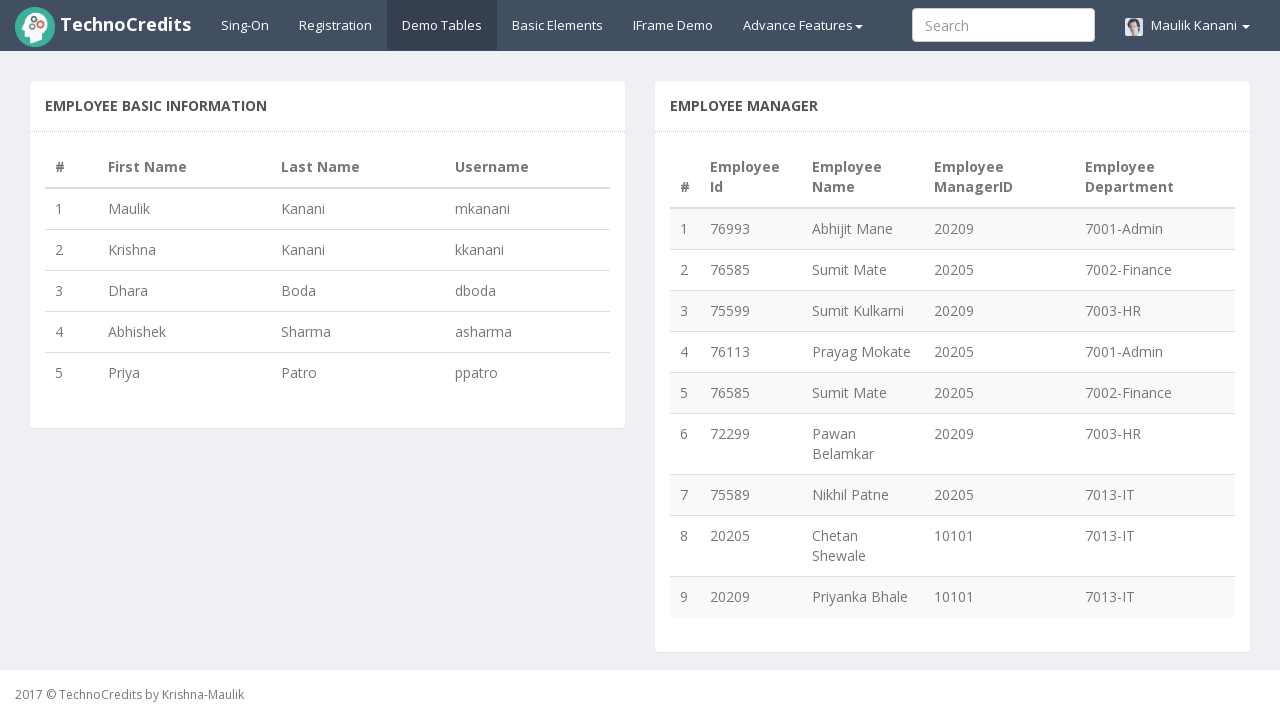

Retrieved first name 'Dhara' from row 3, column 2
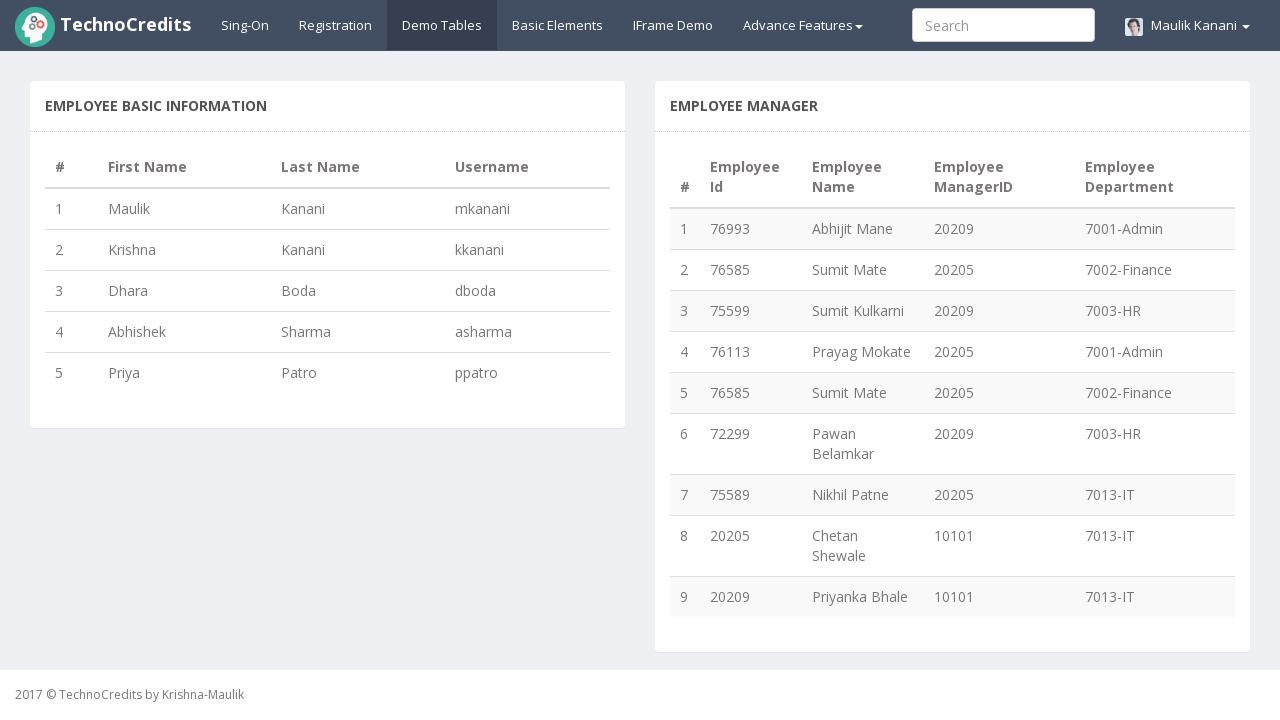

Retrieved last name 'Boda' from row 3, column 3
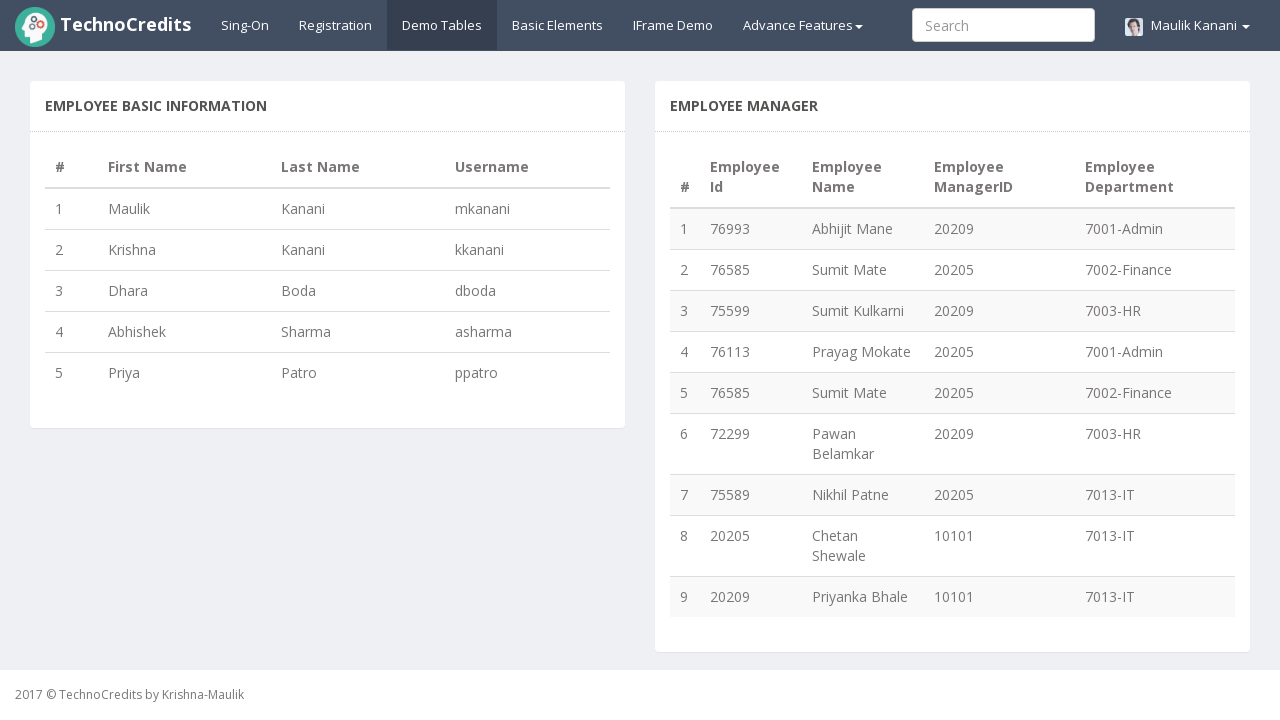

Calculated expected username 'dboda' for Dhara Boda
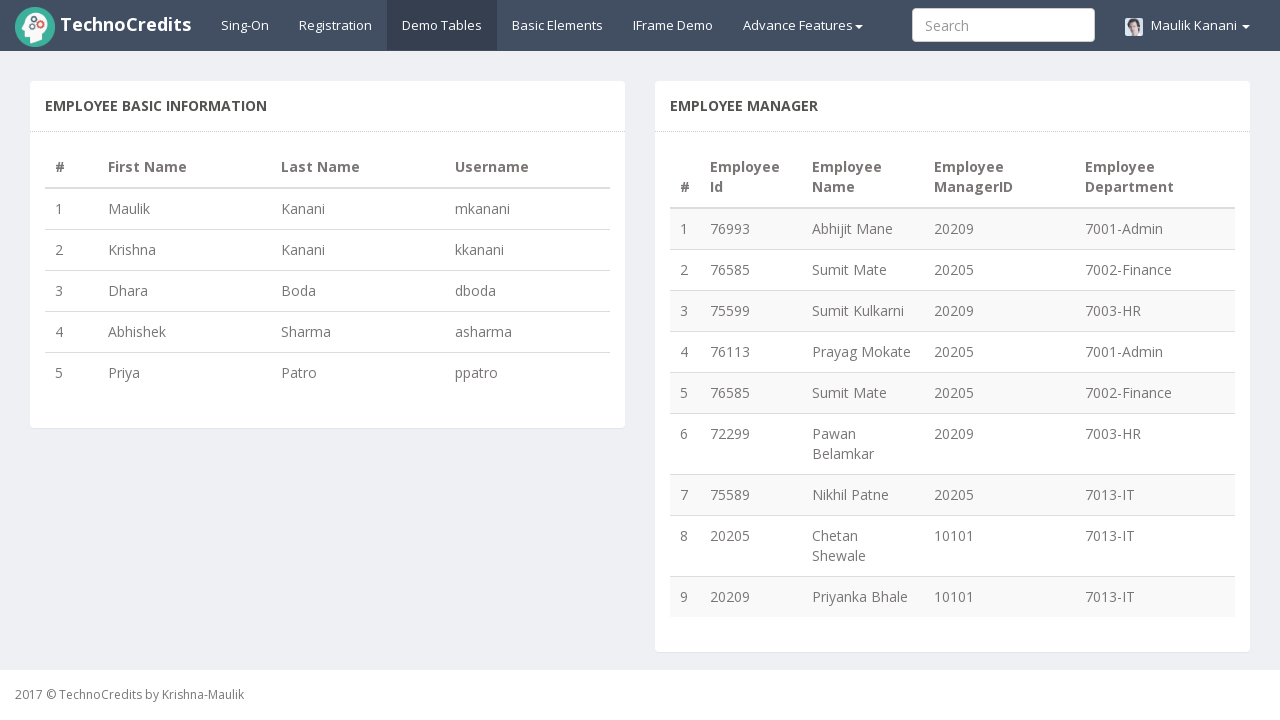

Retrieved actual username 'dboda' from row 3, column 4
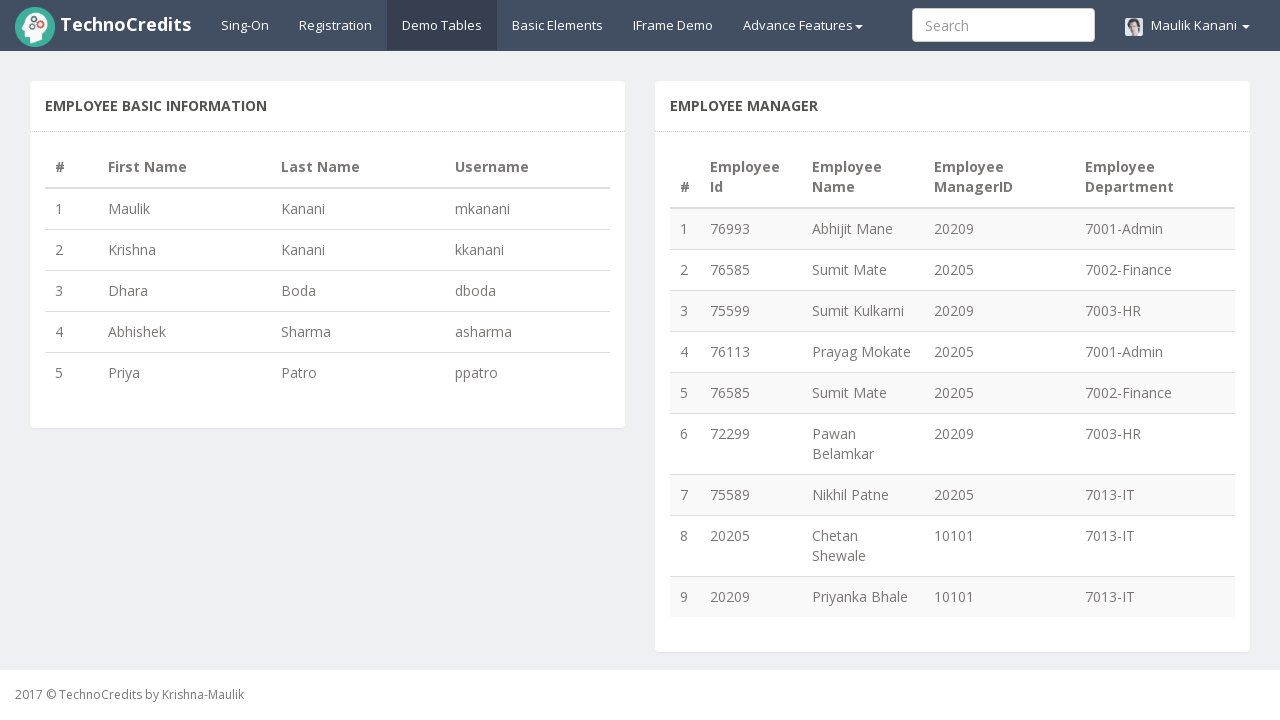

Validated username format for Dhara Boda: expected 'dboda' matches actual 'dboda'
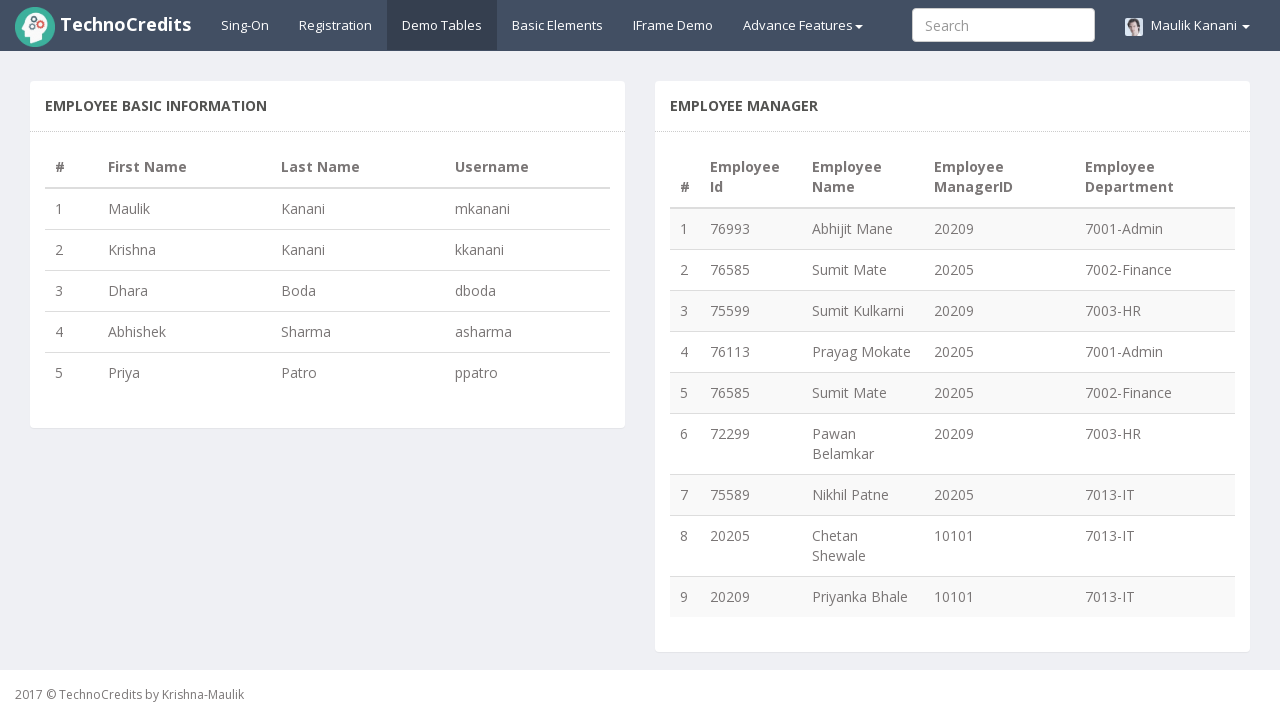

Retrieved first name 'Abhishek' from row 4, column 2
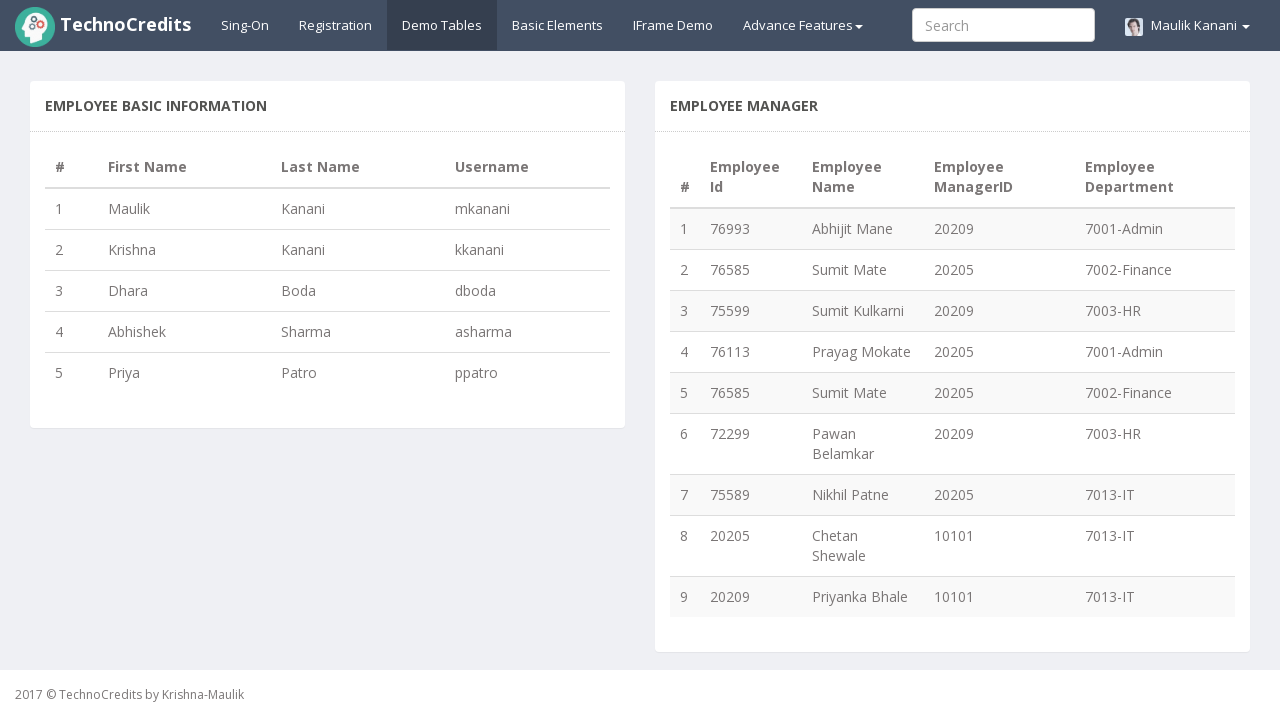

Retrieved last name 'Sharma' from row 4, column 3
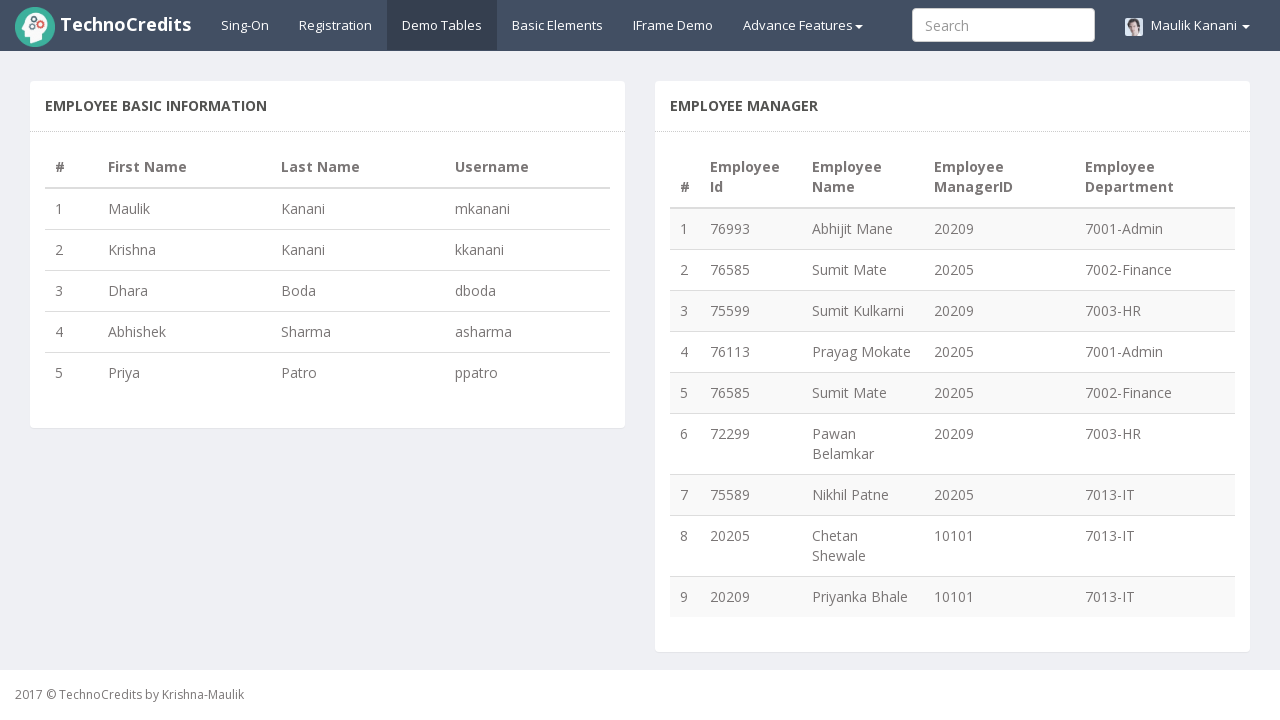

Calculated expected username 'asharma' for Abhishek Sharma
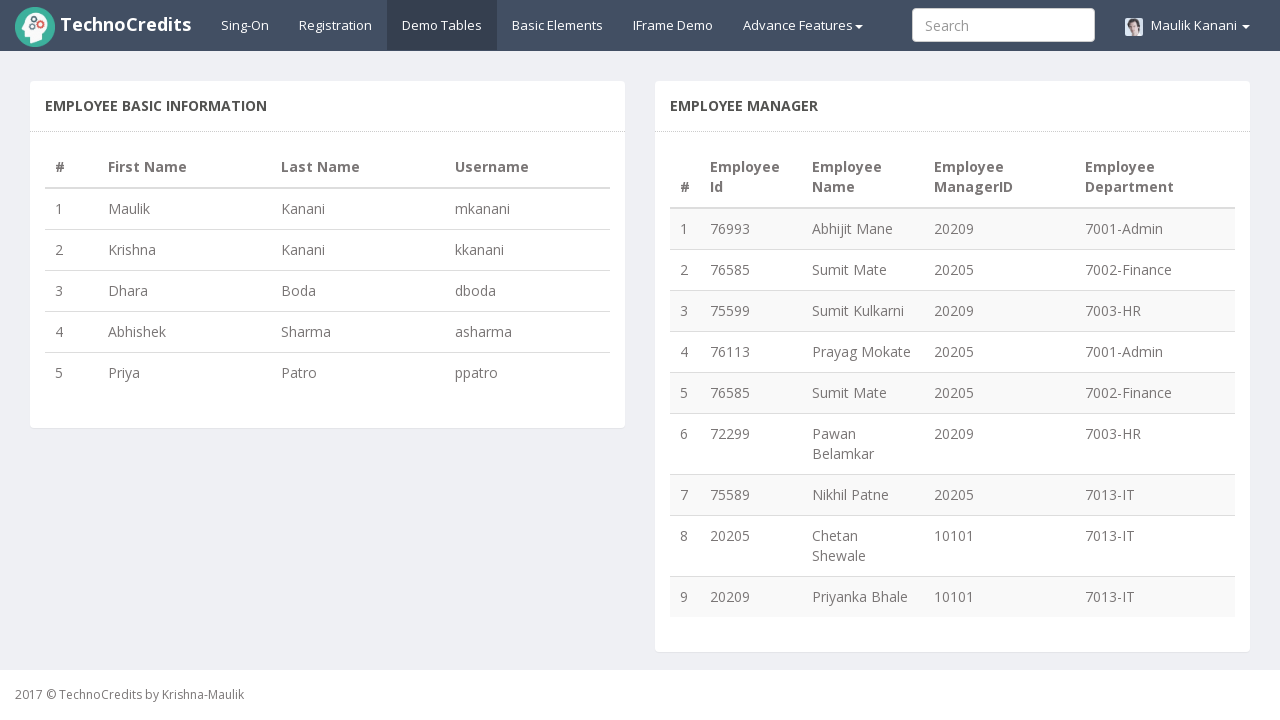

Retrieved actual username 'asharma' from row 4, column 4
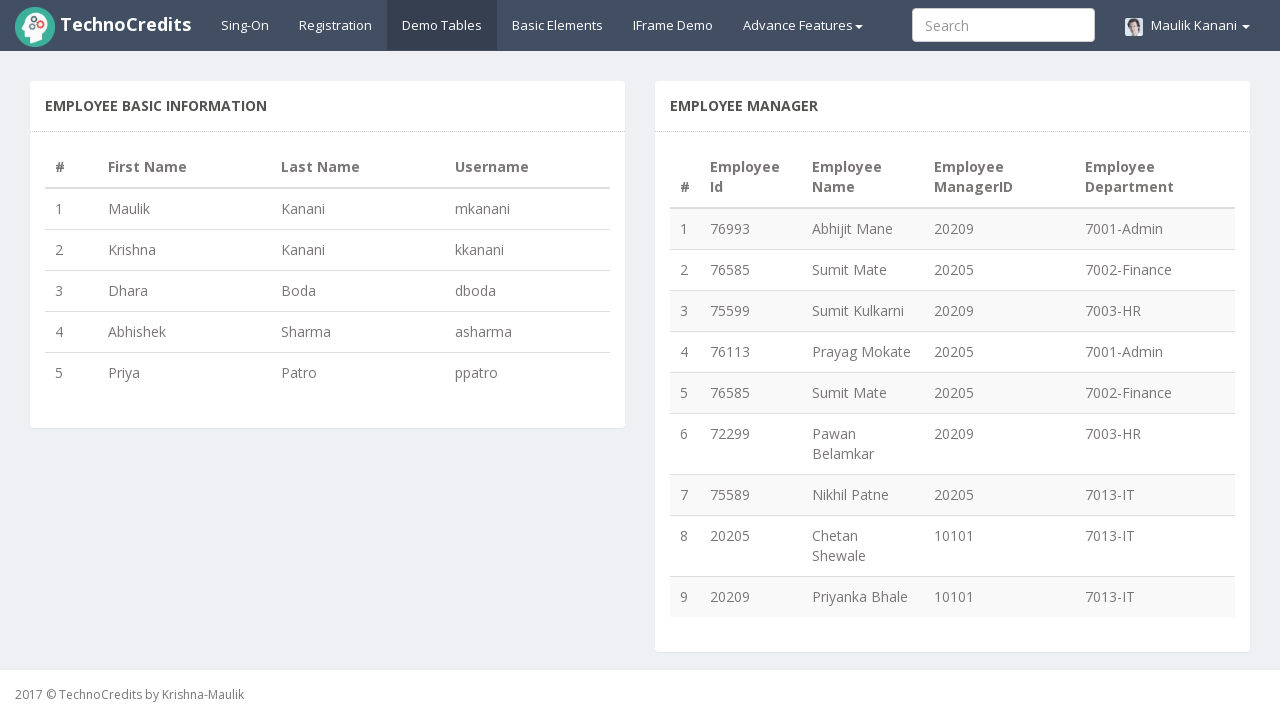

Validated username format for Abhishek Sharma: expected 'asharma' matches actual 'asharma'
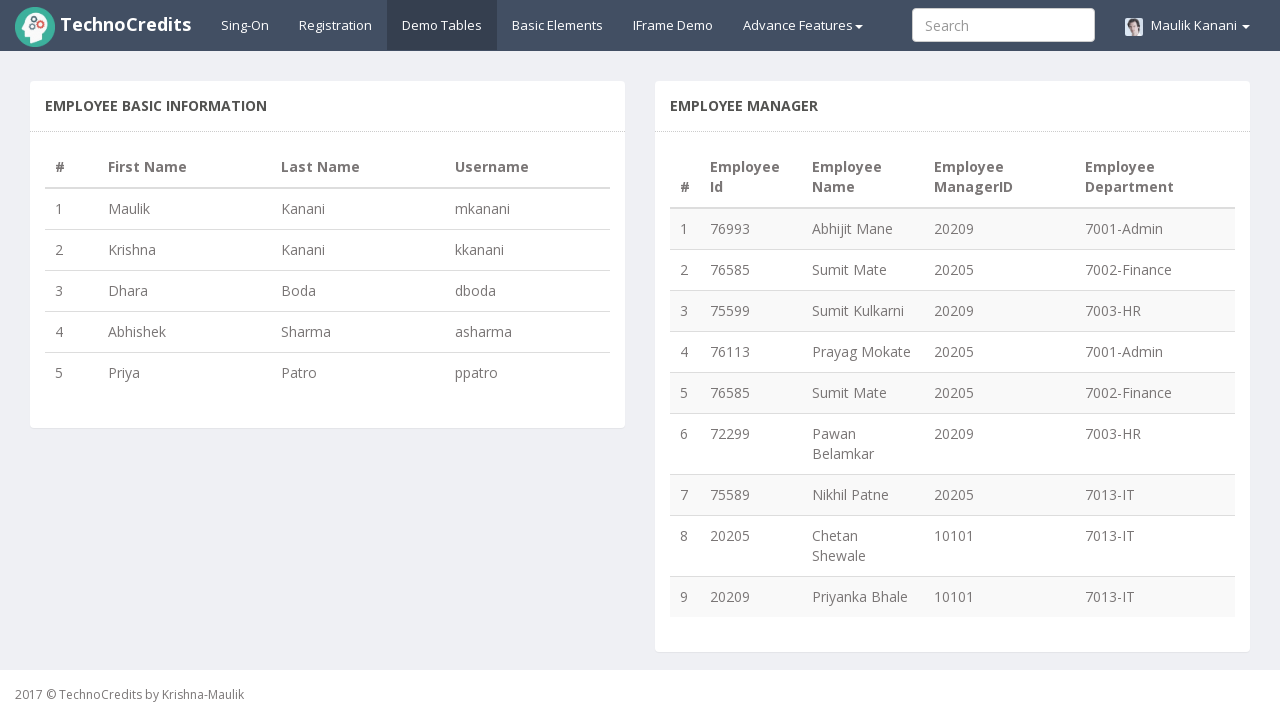

Retrieved first name 'Priya' from row 5, column 2
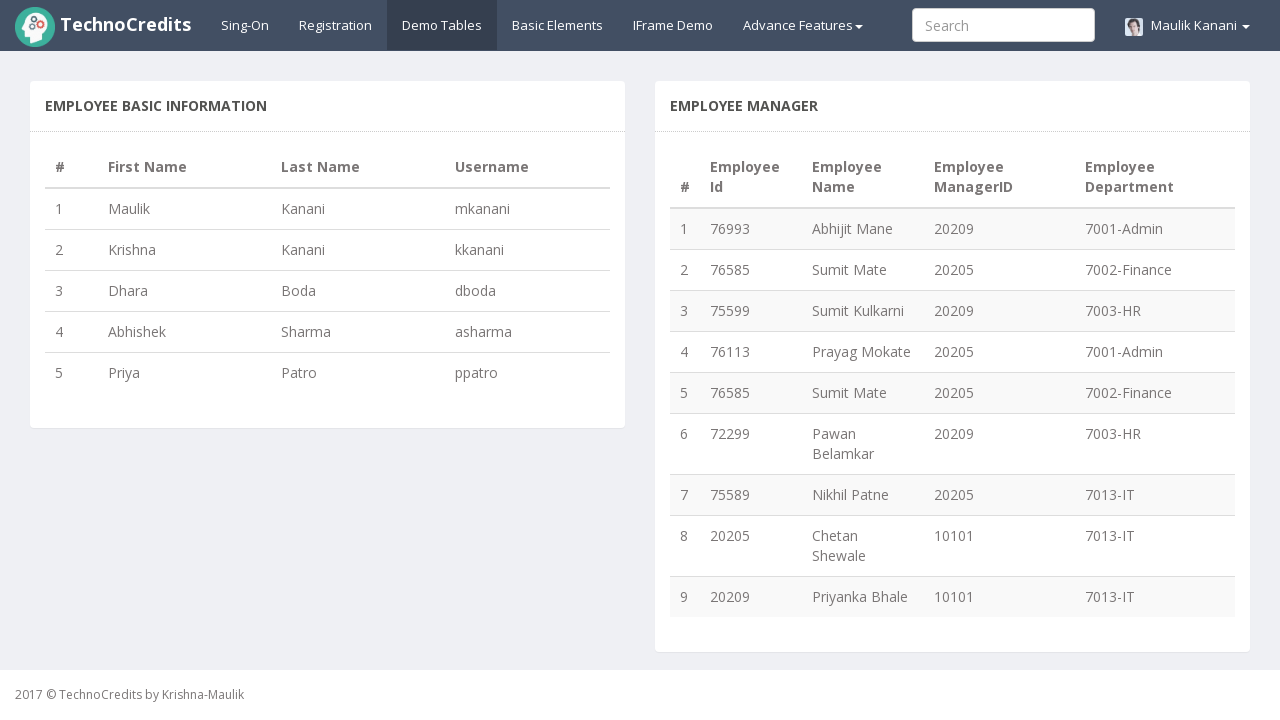

Retrieved last name 'Patro' from row 5, column 3
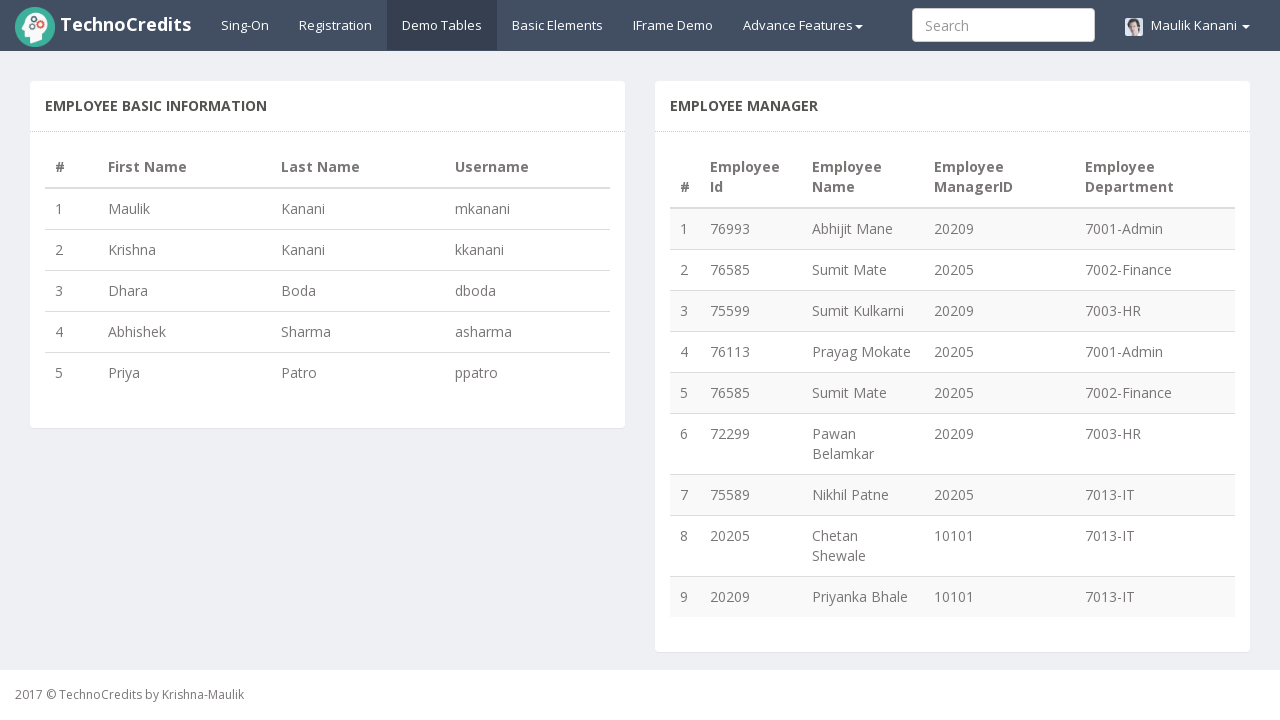

Calculated expected username 'ppatro' for Priya Patro
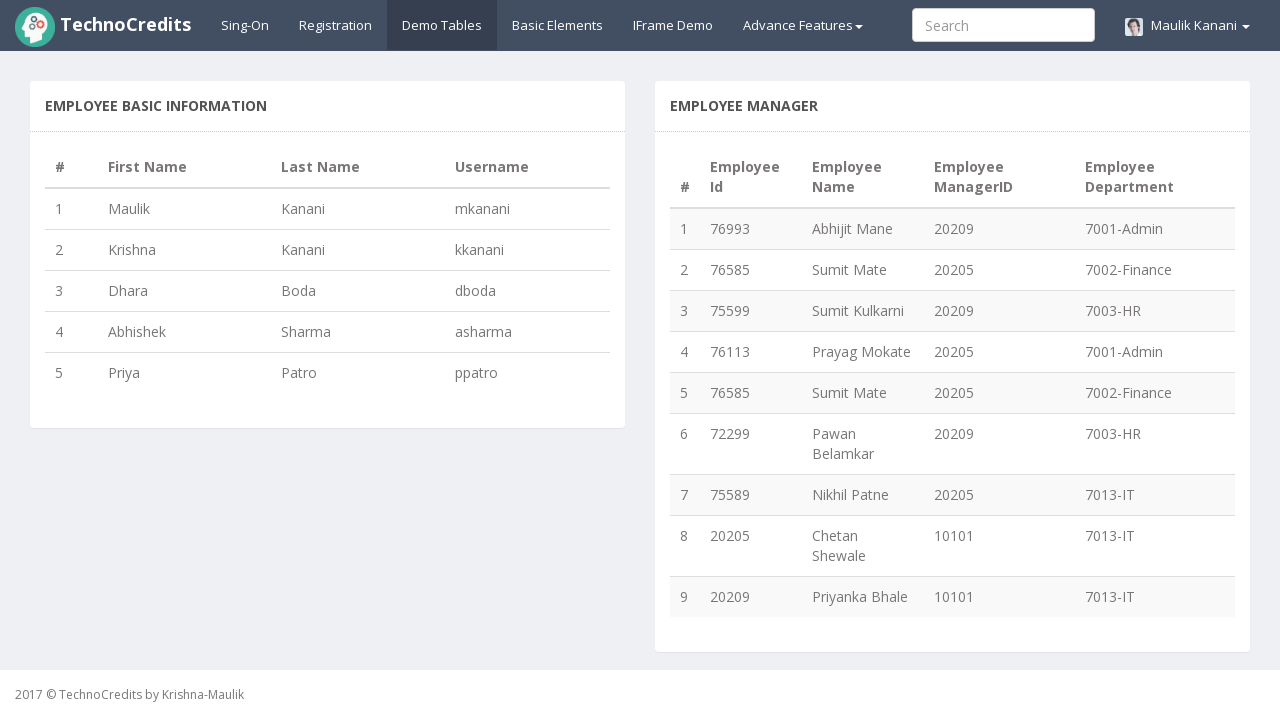

Retrieved actual username 'ppatro' from row 5, column 4
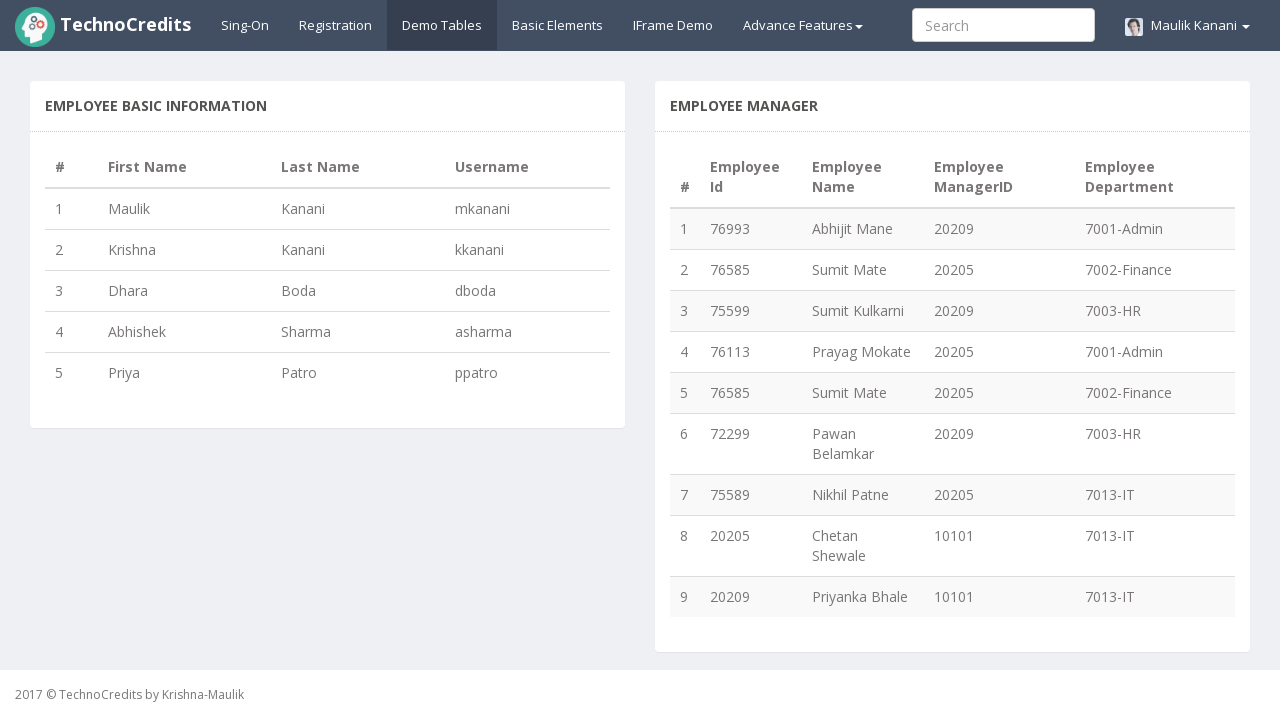

Validated username format for Priya Patro: expected 'ppatro' matches actual 'ppatro'
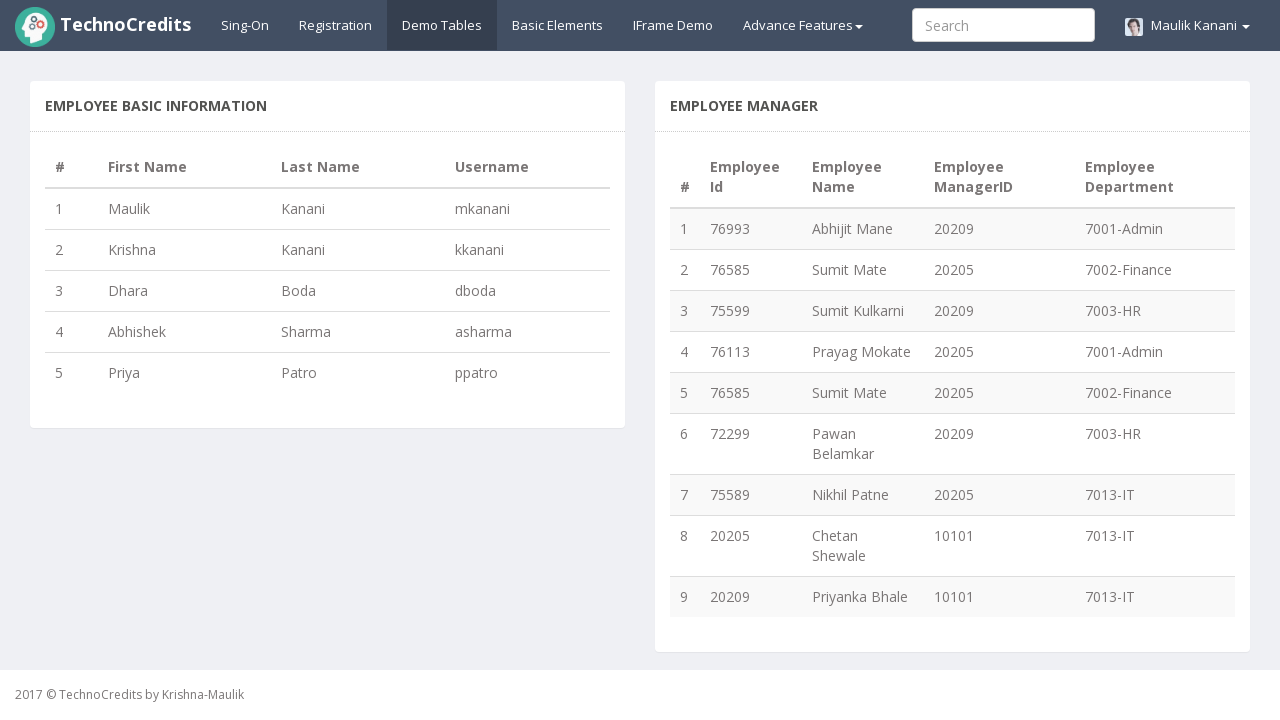

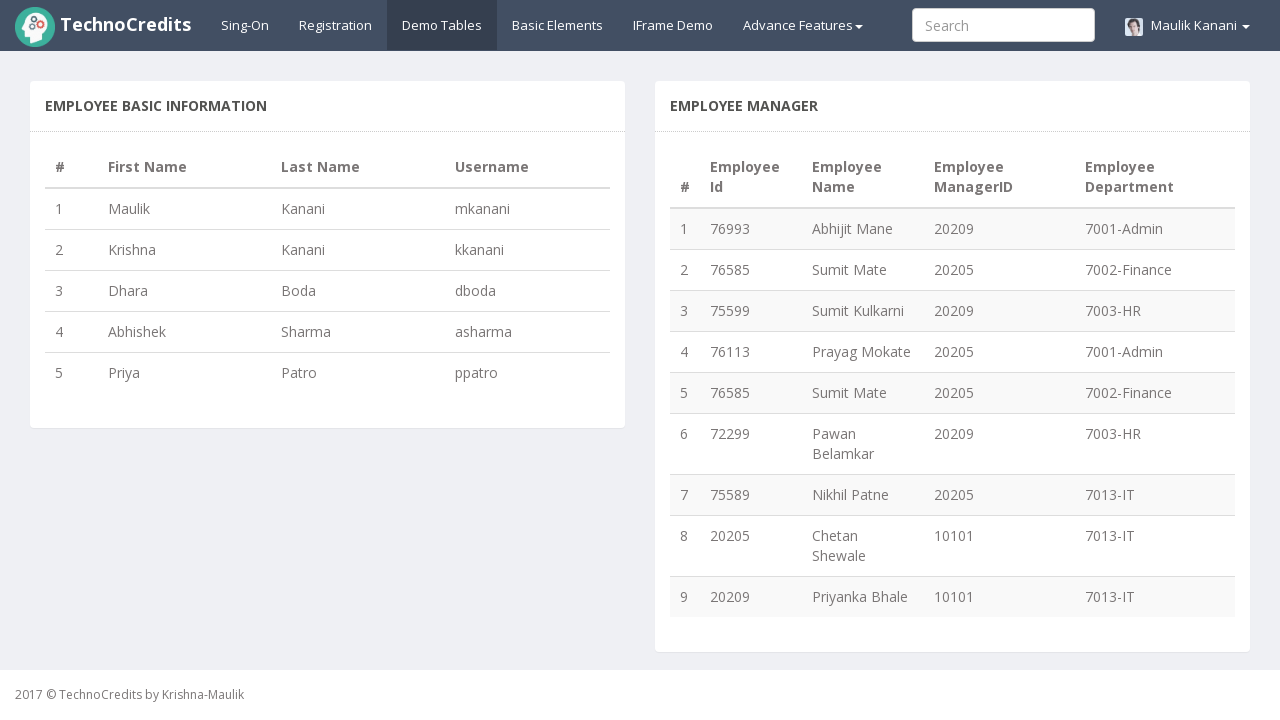